Tests form validation by filling a form field with invalid data and submitting

Starting URL: https://www.w3schools.com/html/html_forms.asp

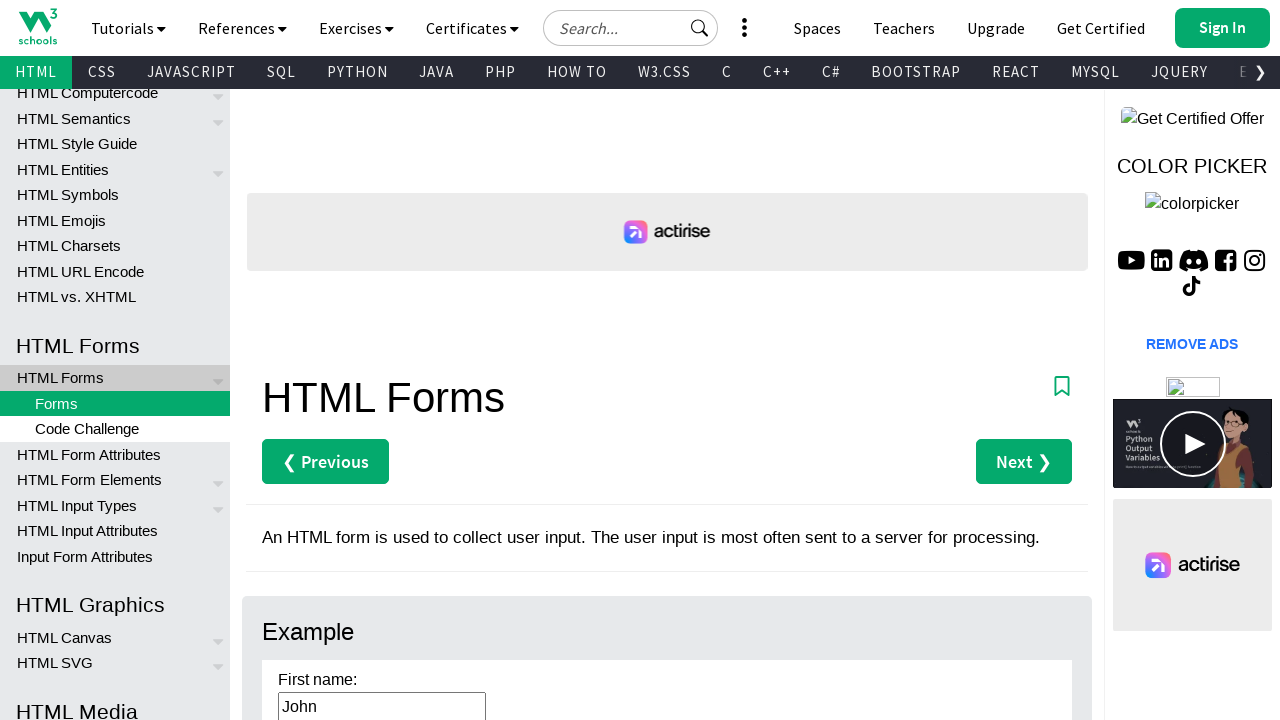

Filled first name field with invalid email format 'invalid-email' on input[name='fname']
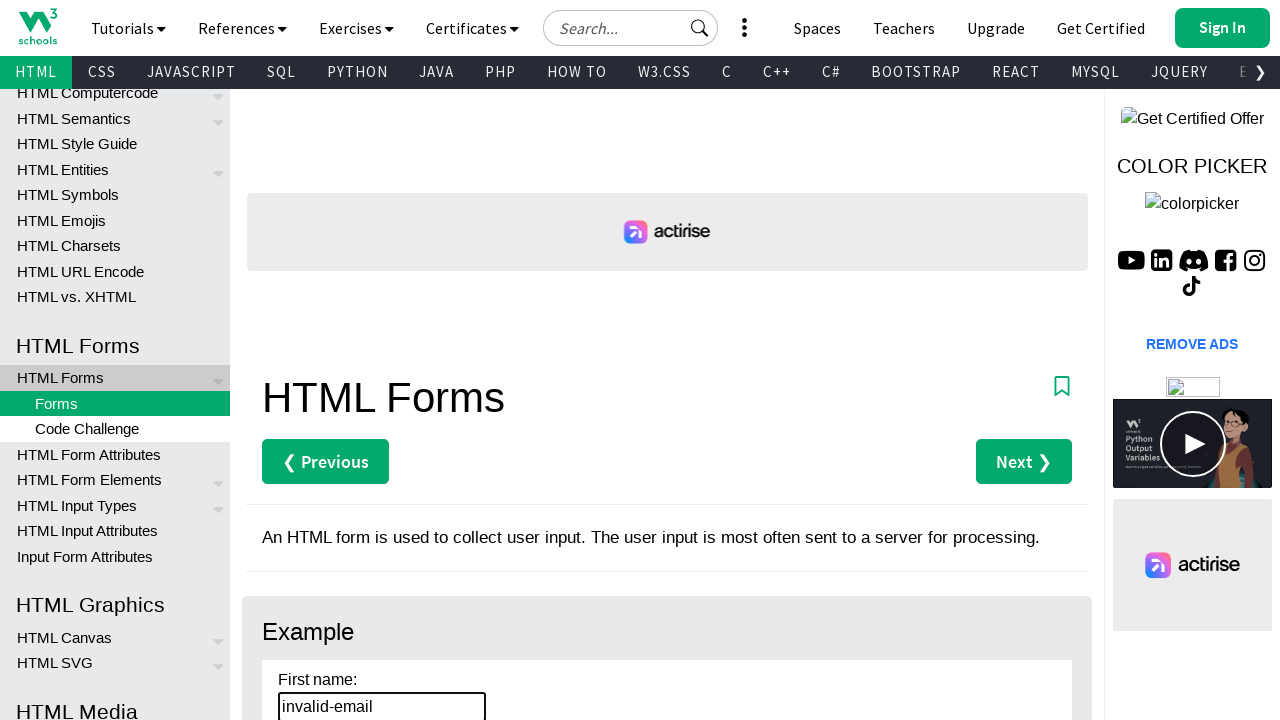

Clicked the submit button to test form validation at (311, 360) on input[type='submit']
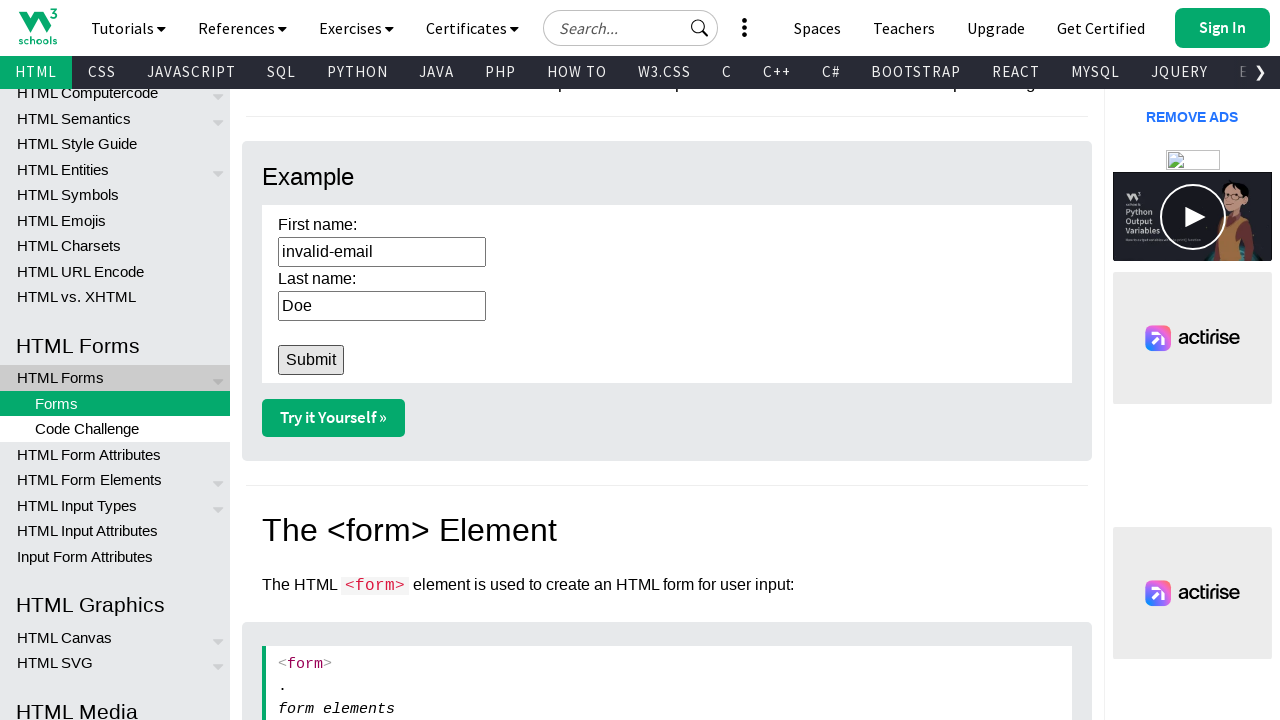

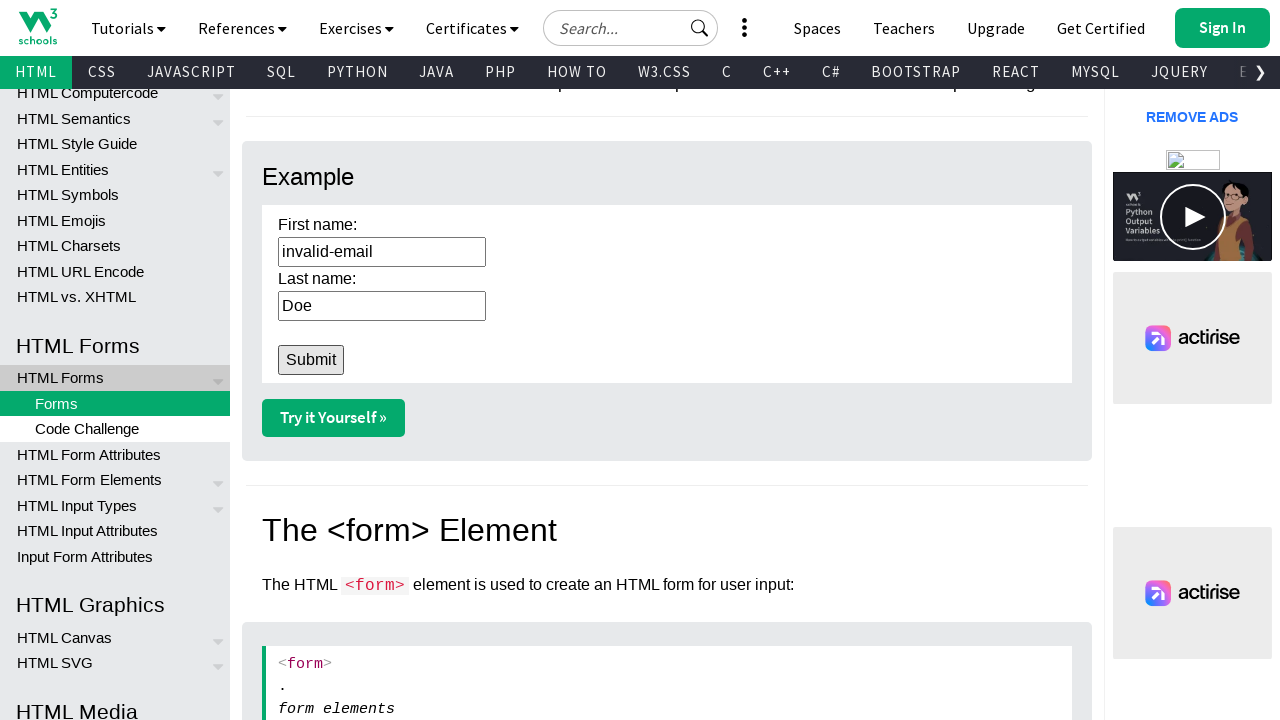